Tests dropdown and checkbox interactions on a flight booking practice page, including selecting round trip option, checking senior citizen discount checkbox, and incrementing adult passenger count to 5.

Starting URL: https://rahulshettyacademy.com/dropdownsPractise/

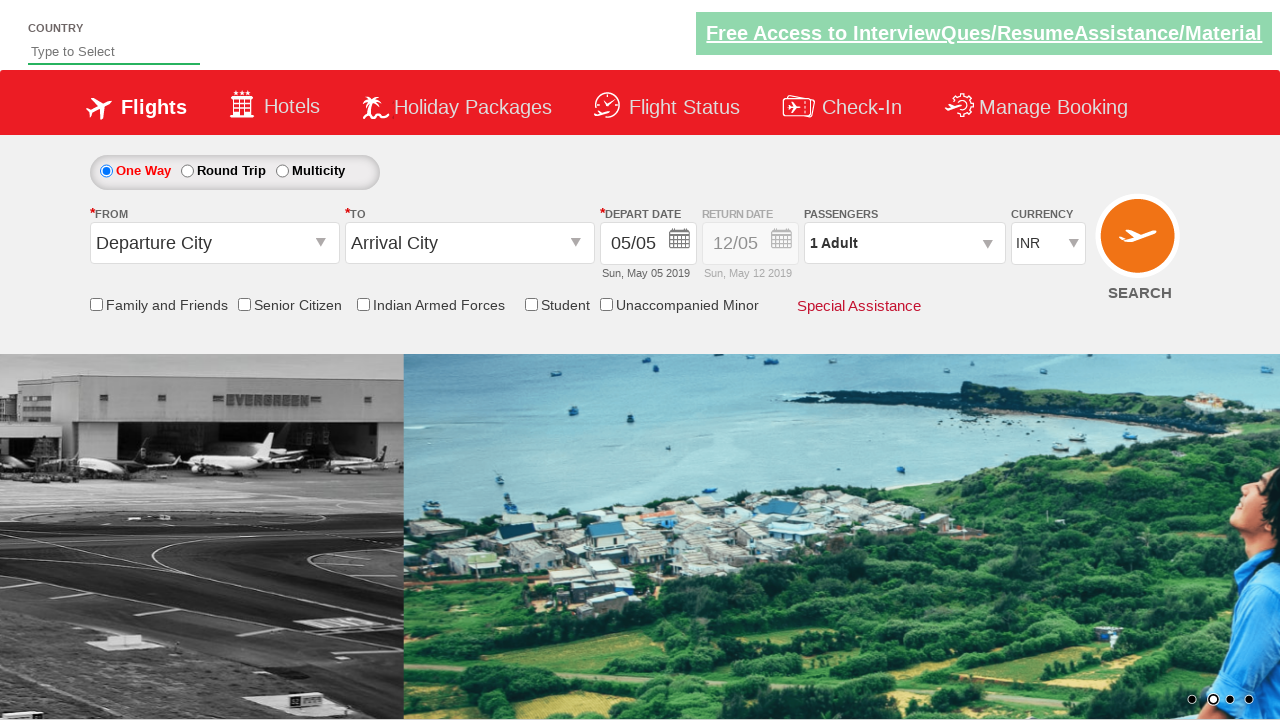

Clicked Round Trip radio button to enable return date selection at (187, 171) on #ctl00_mainContent_rbtnl_Trip_1
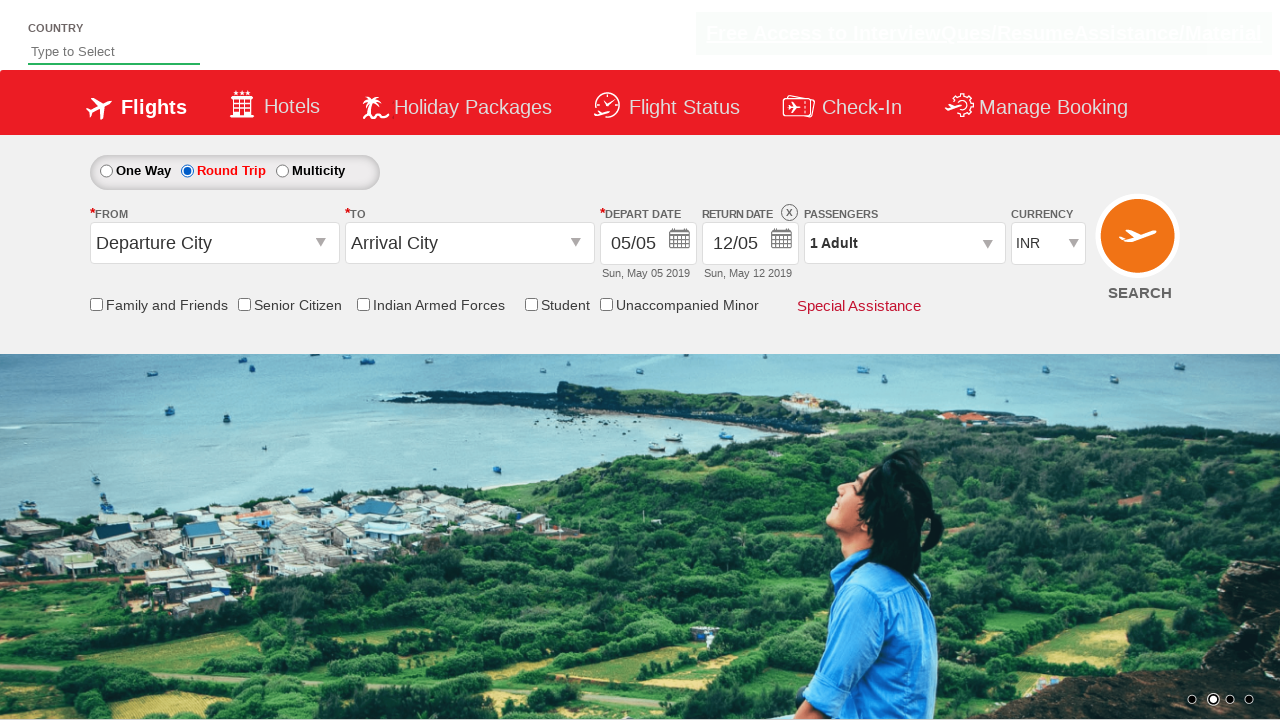

Retrieved div style attribute to verify Round Trip is enabled
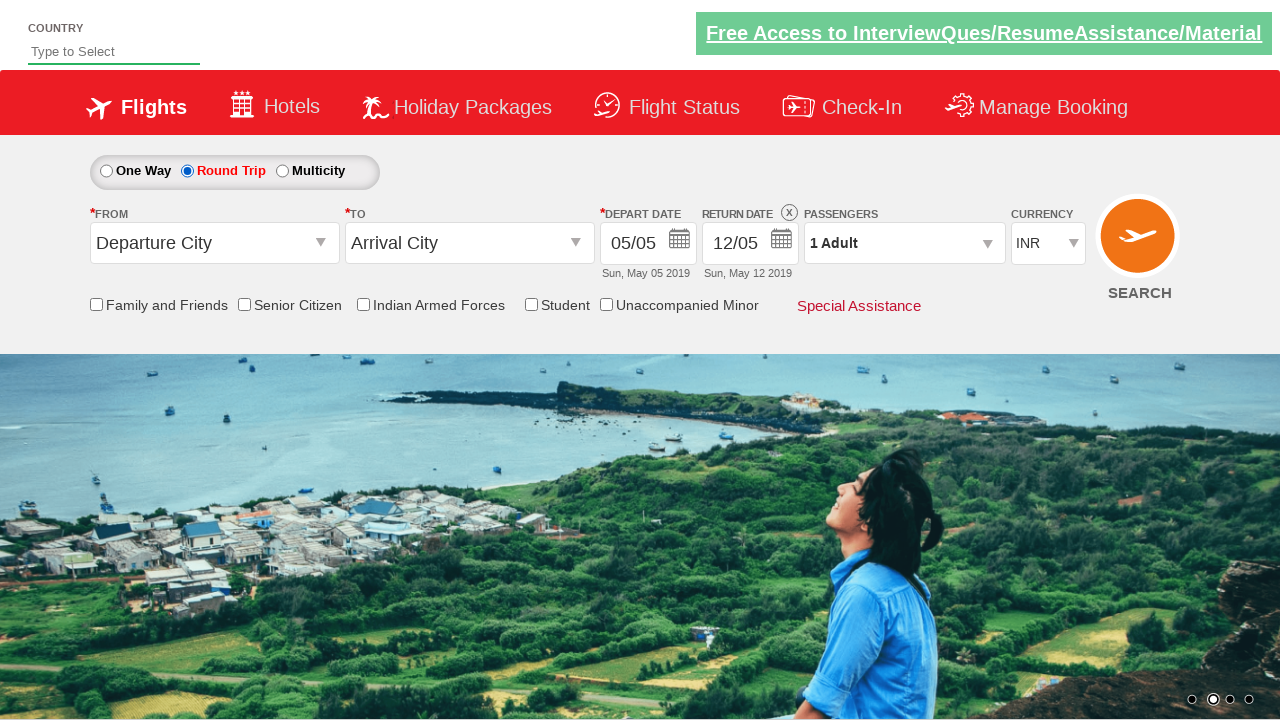

Verified that Round Trip option is enabled (div style assertion passed)
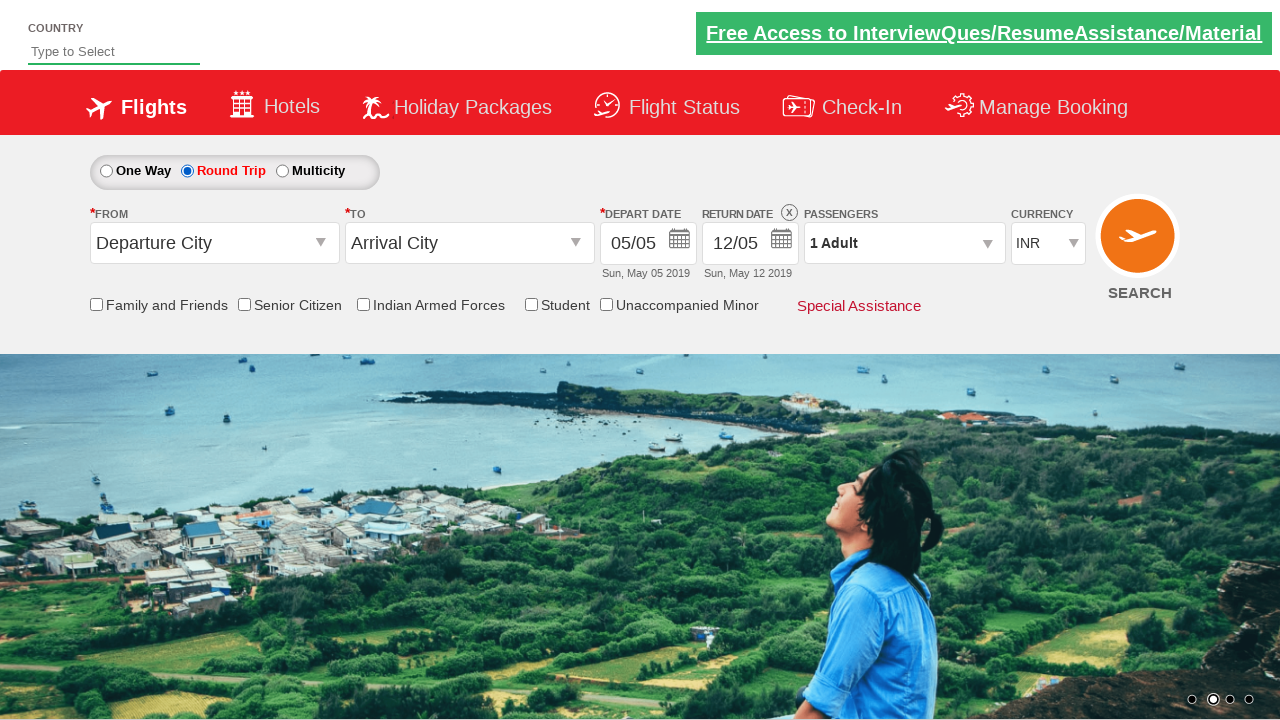

Located Senior Citizen discount checkbox element
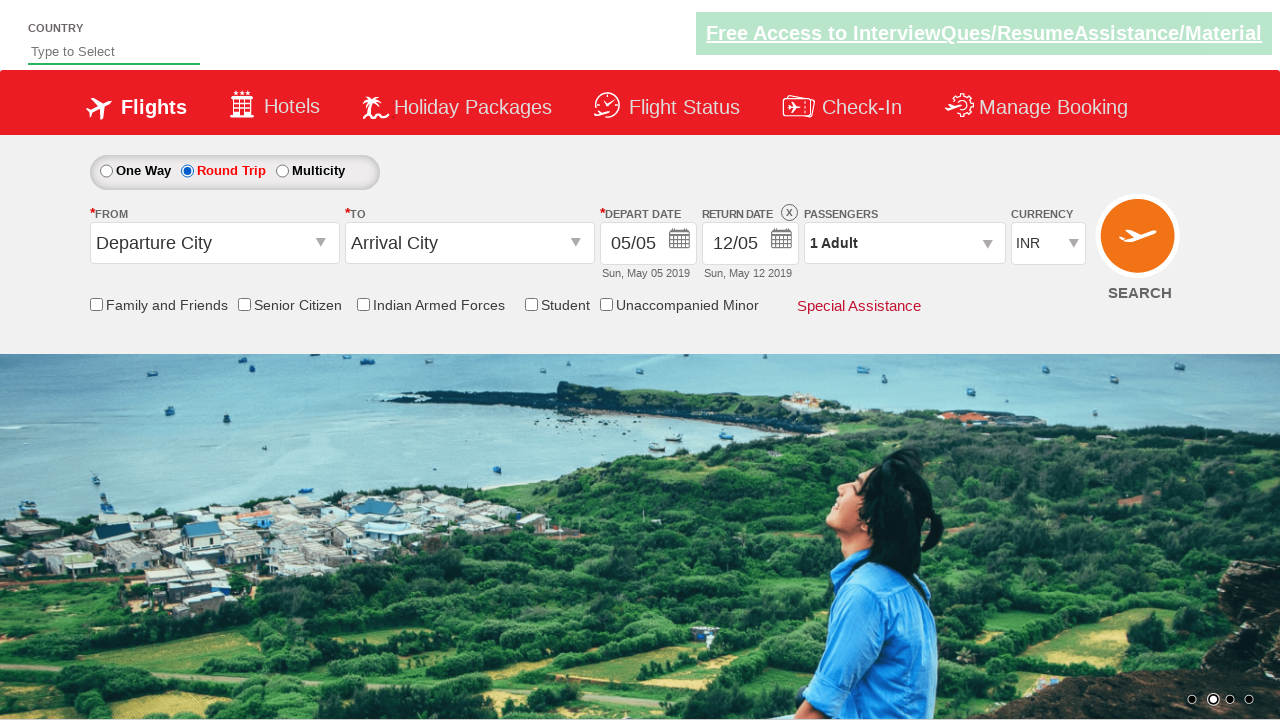

Verified Senior Citizen checkbox is initially unchecked
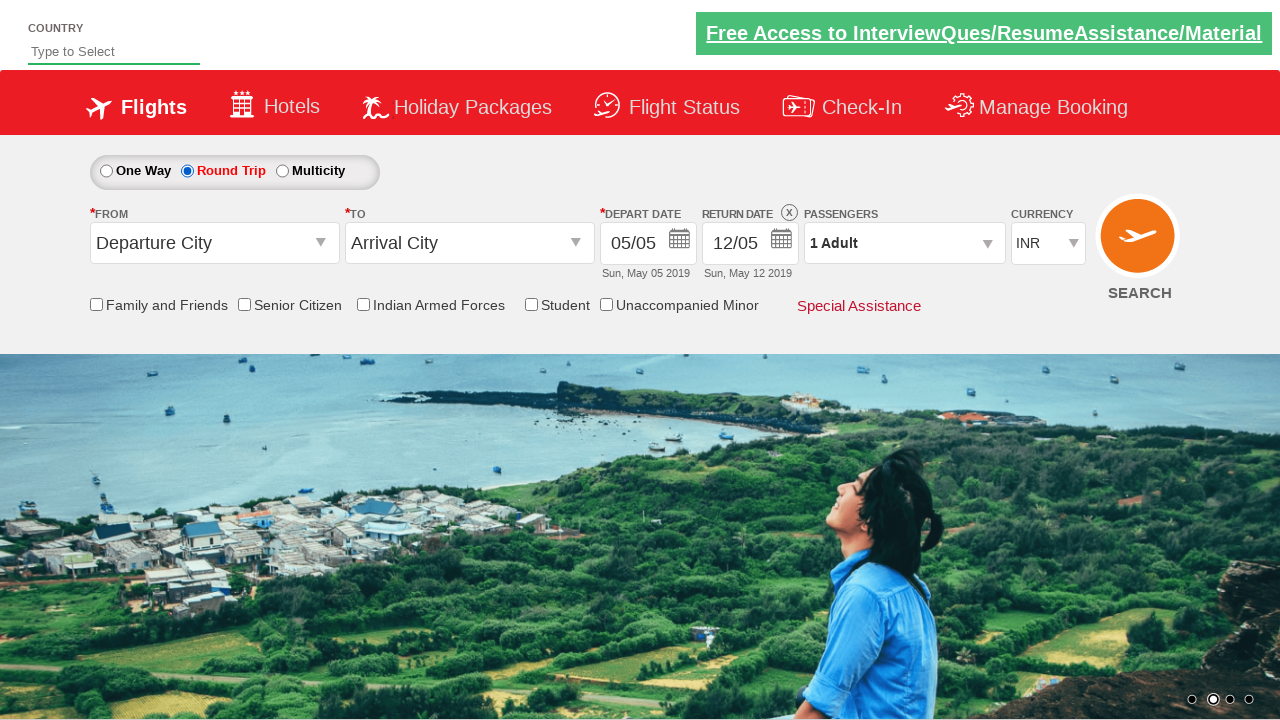

Clicked Senior Citizen discount checkbox to enable discount at (244, 304) on input[id*='SeniorCitizenDiscount']
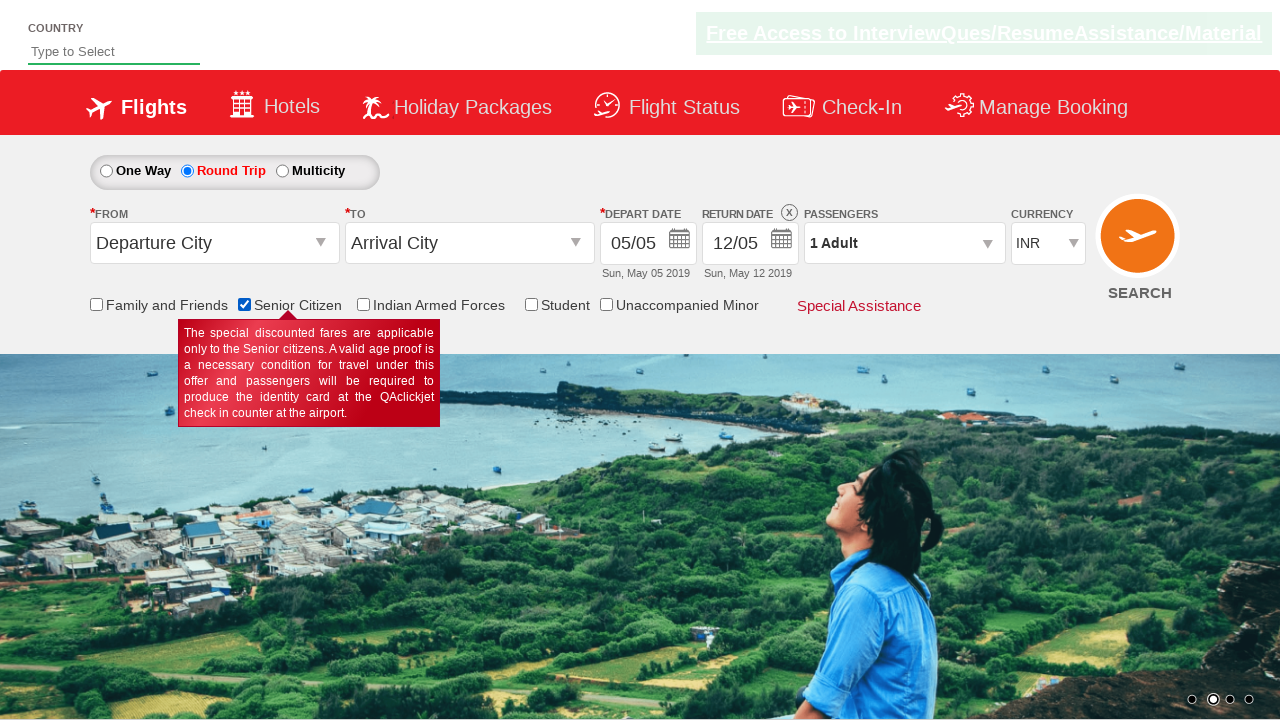

Verified Senior Citizen checkbox is now checked
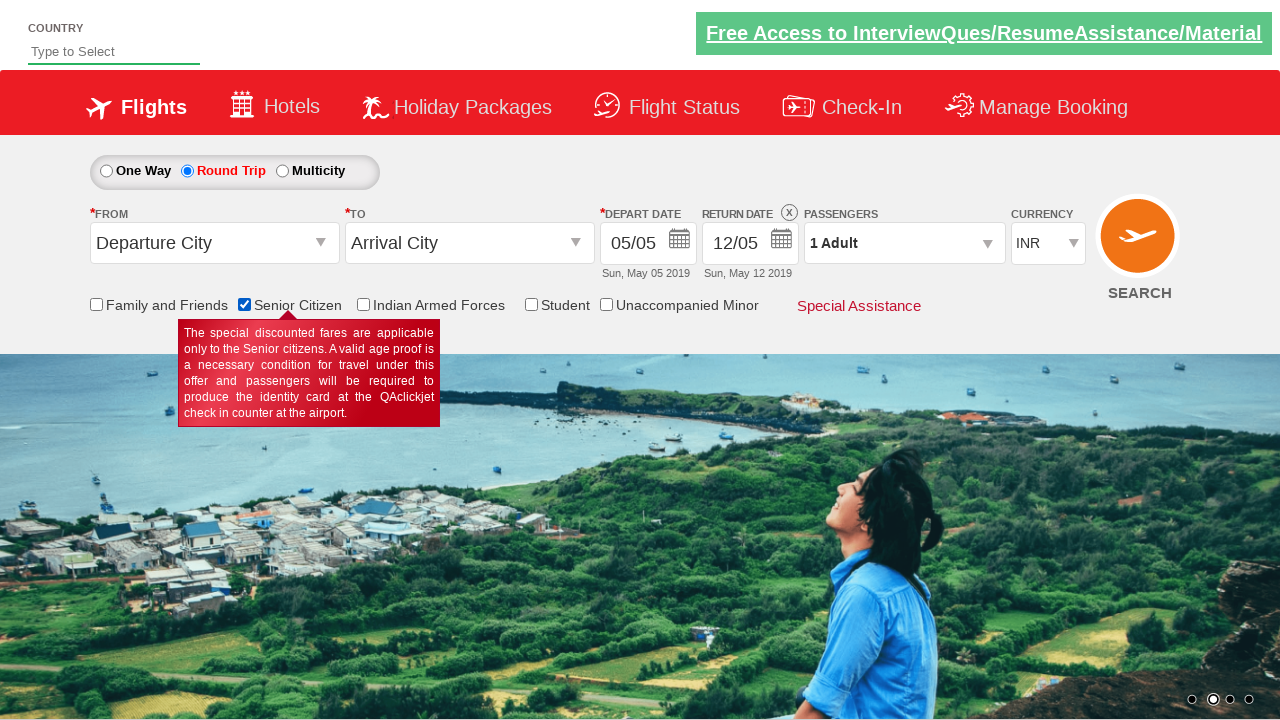

Clicked on passenger info dropdown to open passenger selection panel at (904, 243) on #divpaxinfo
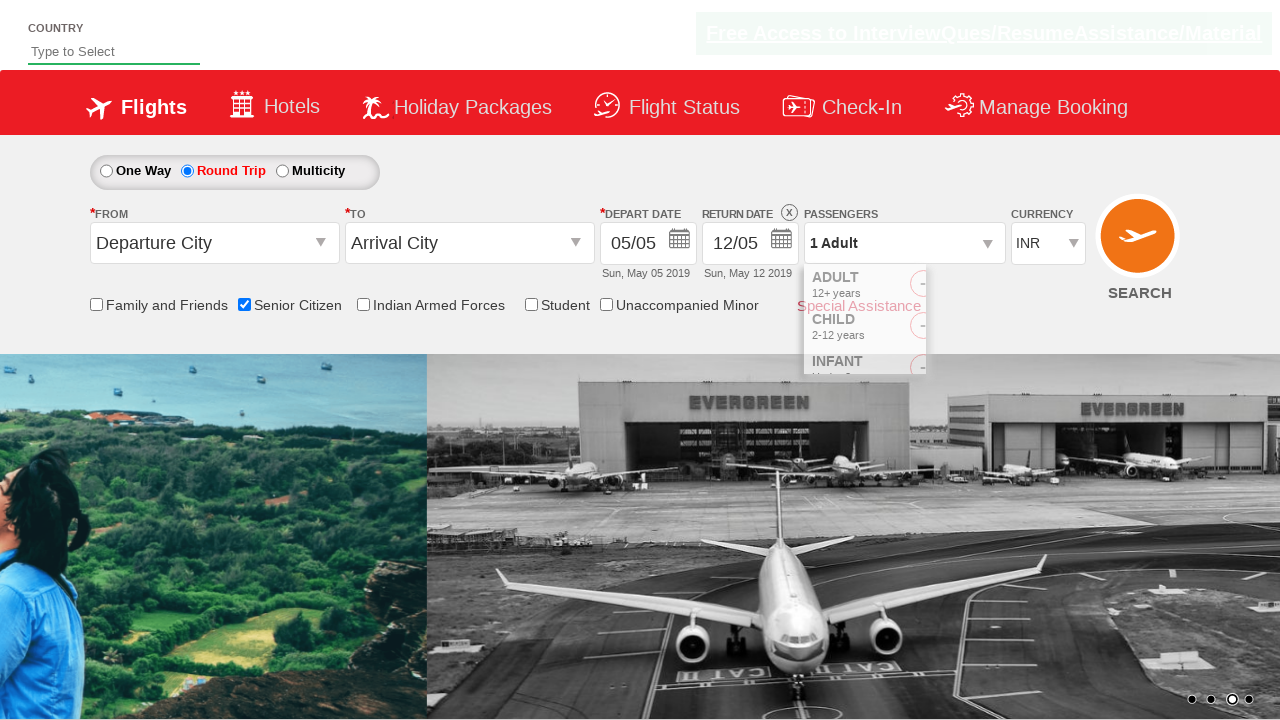

Waited 2 seconds for passenger dropdown to fully appear
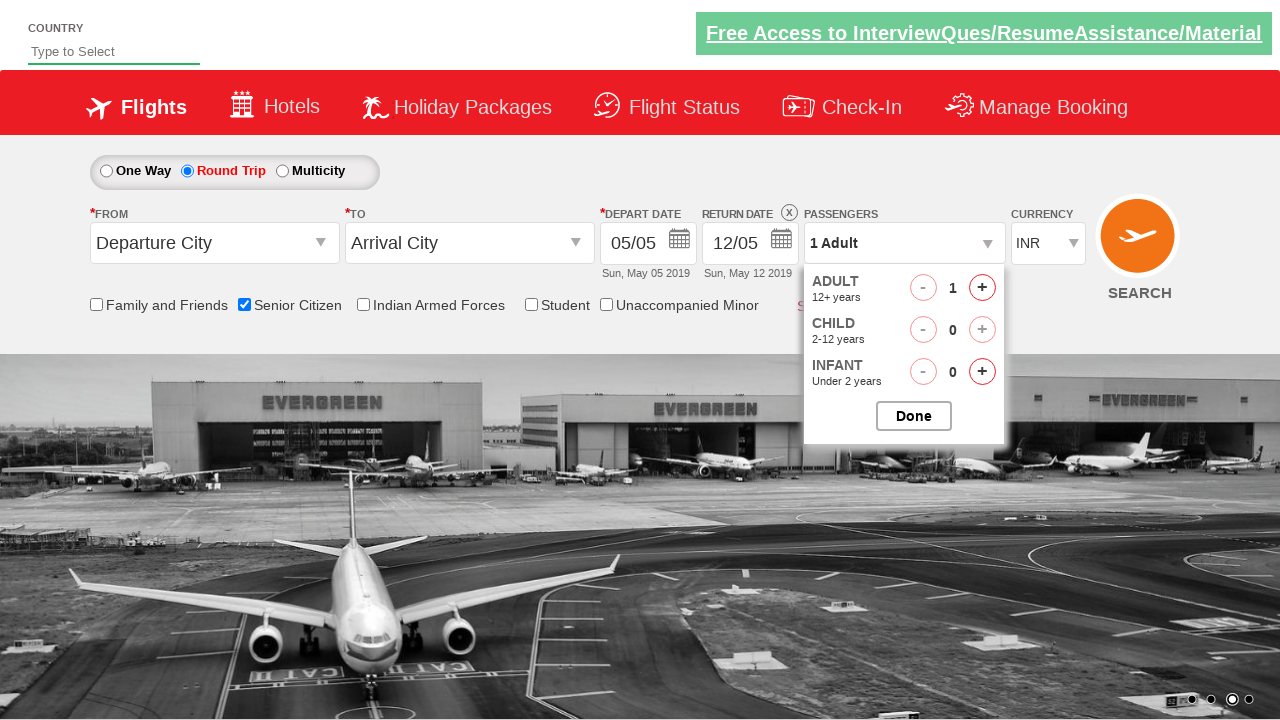

Incremented adult passenger count (iteration 1 of 4) at (982, 288) on #hrefIncAdt
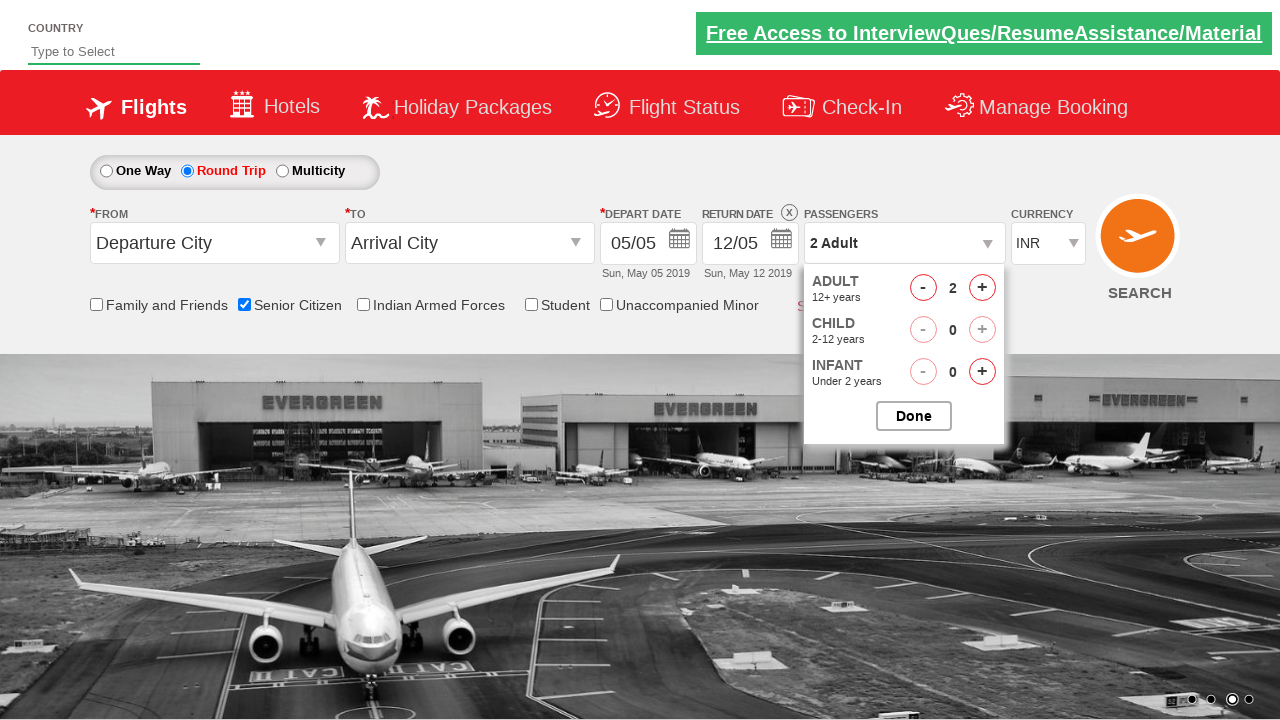

Incremented adult passenger count (iteration 2 of 4) at (982, 288) on #hrefIncAdt
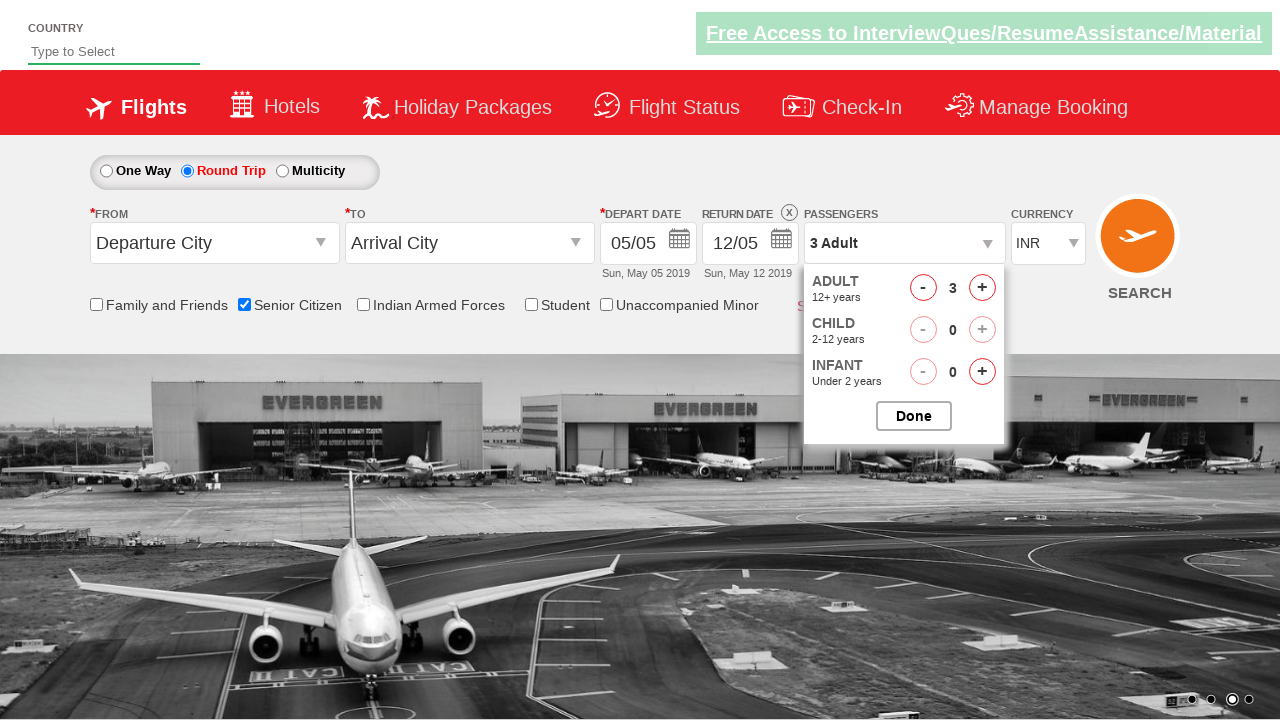

Incremented adult passenger count (iteration 3 of 4) at (982, 288) on #hrefIncAdt
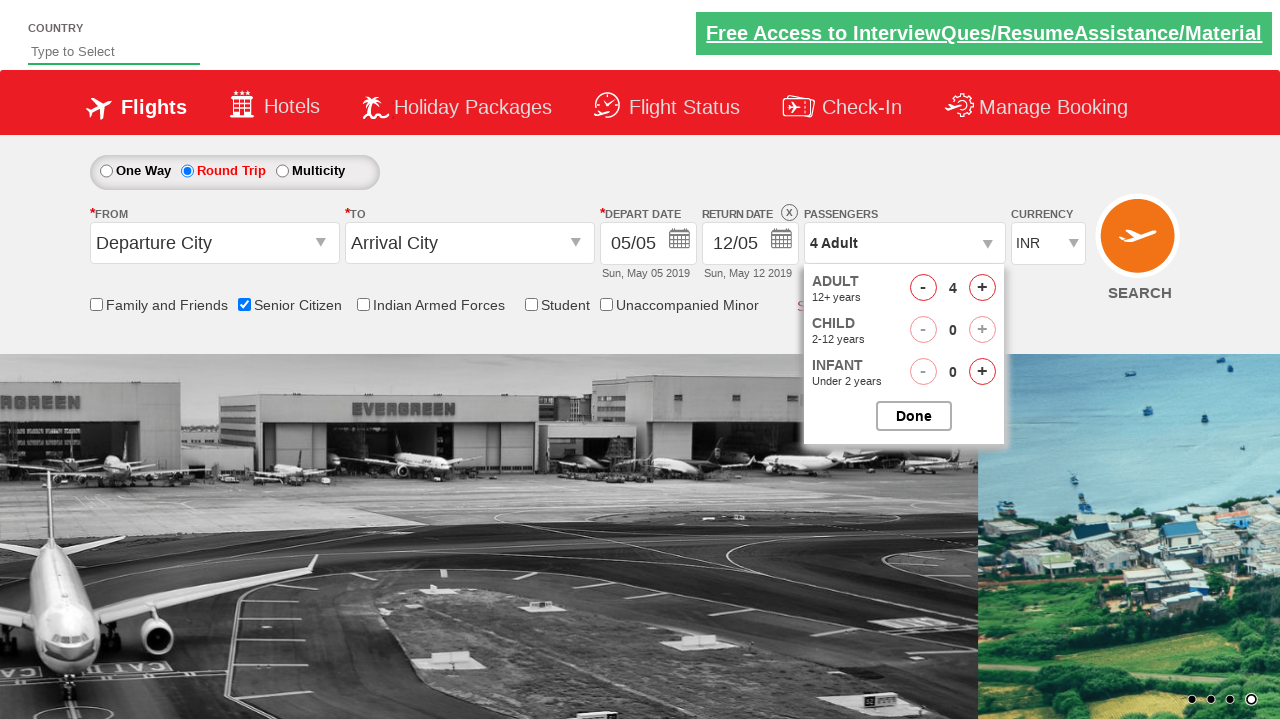

Incremented adult passenger count (iteration 4 of 4) at (982, 288) on #hrefIncAdt
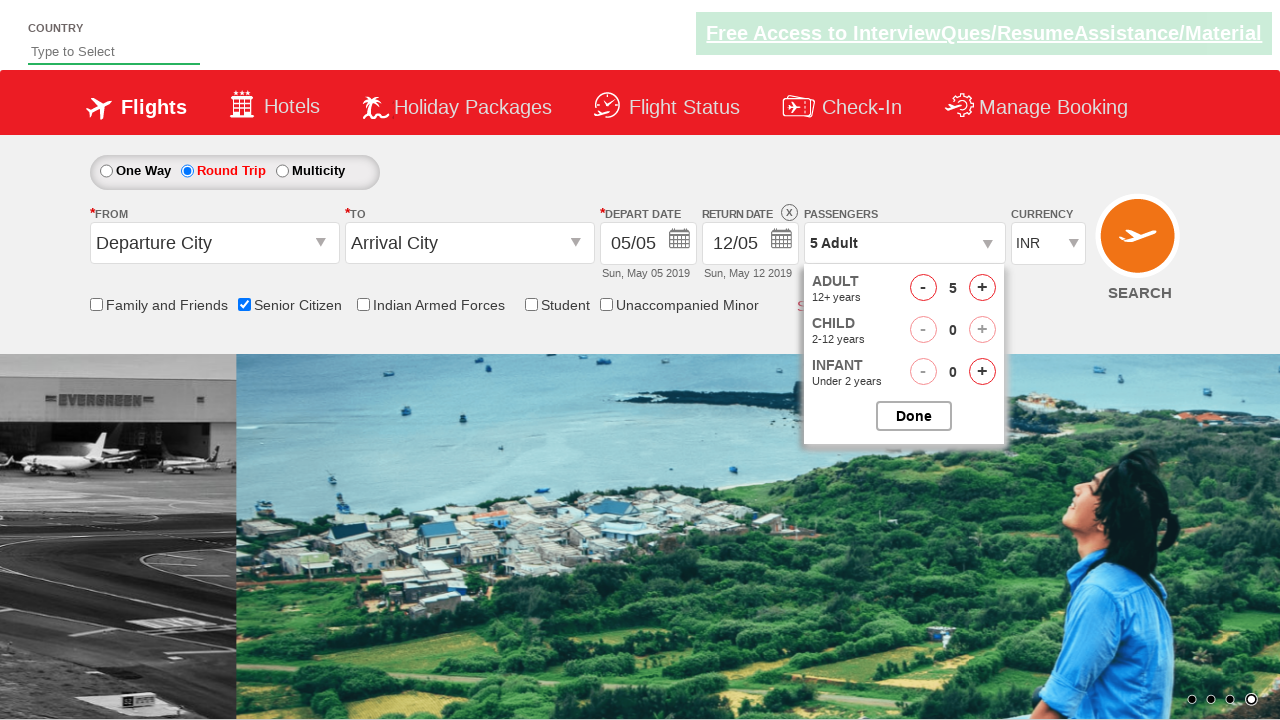

Clicked button to close passenger options dropdown at (914, 416) on #btnclosepaxoption
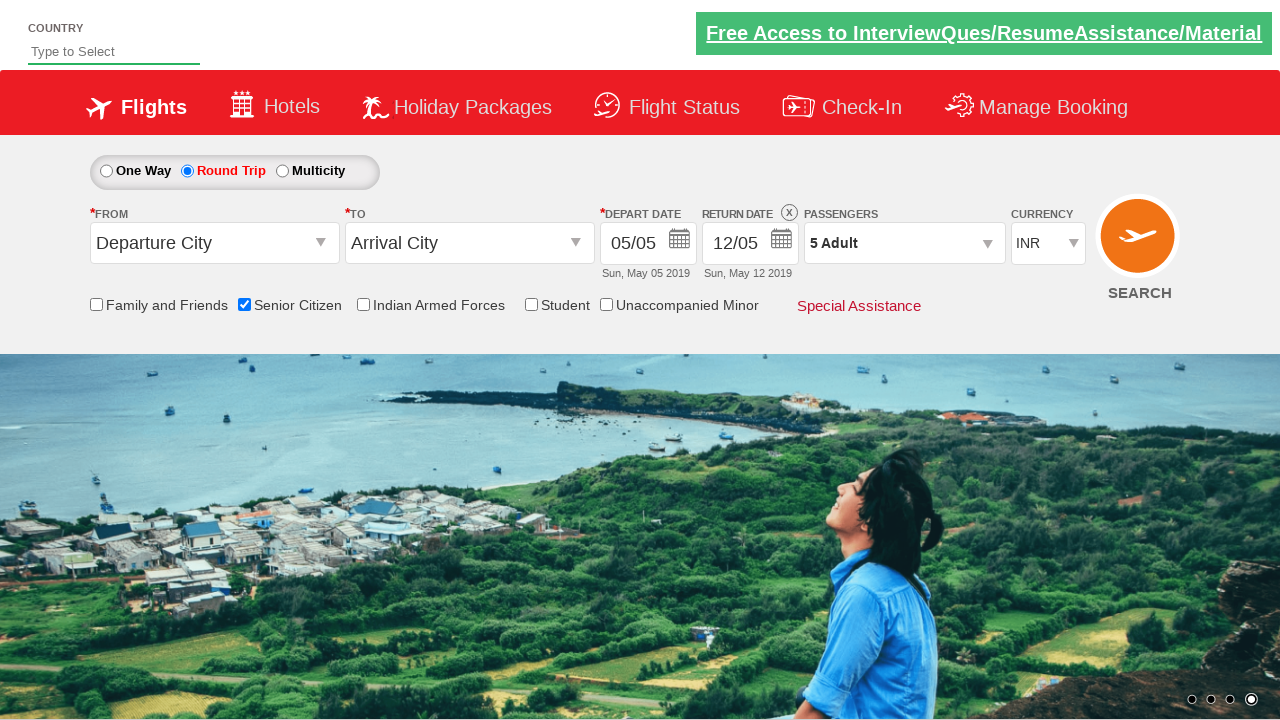

Retrieved passenger count text from dropdown display
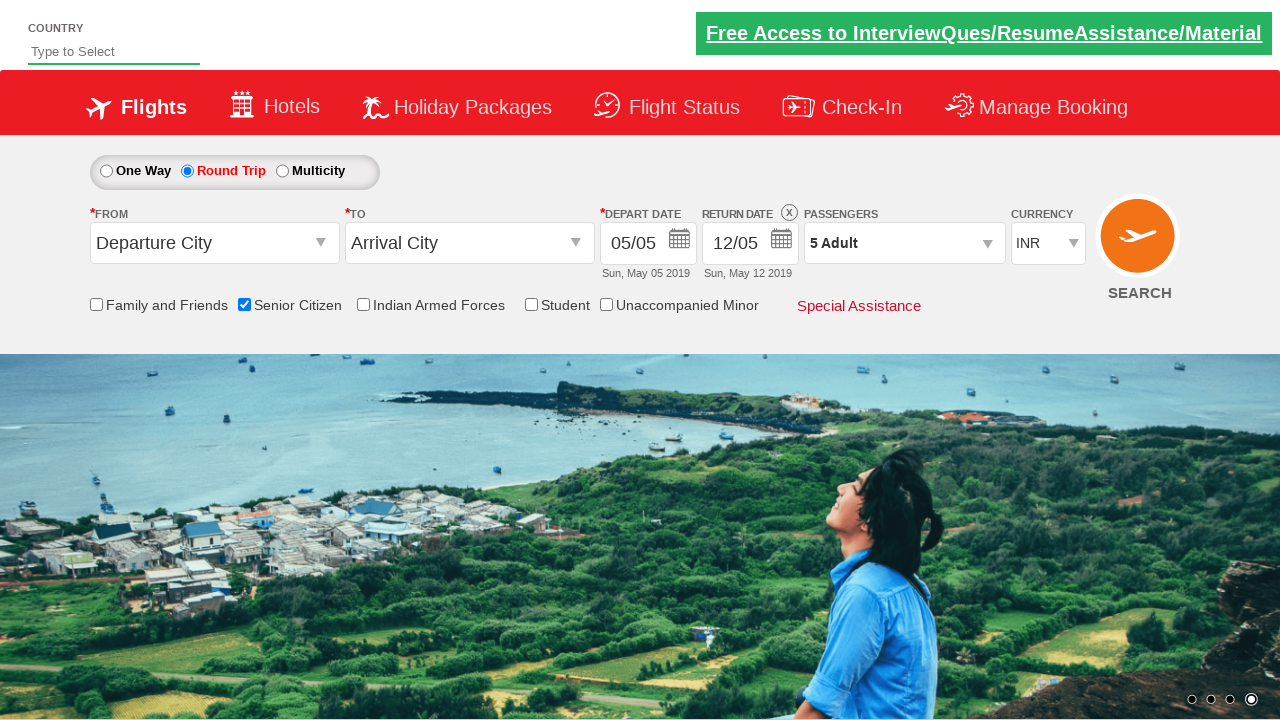

Verified passenger count displays '5 Adult' after incrementing
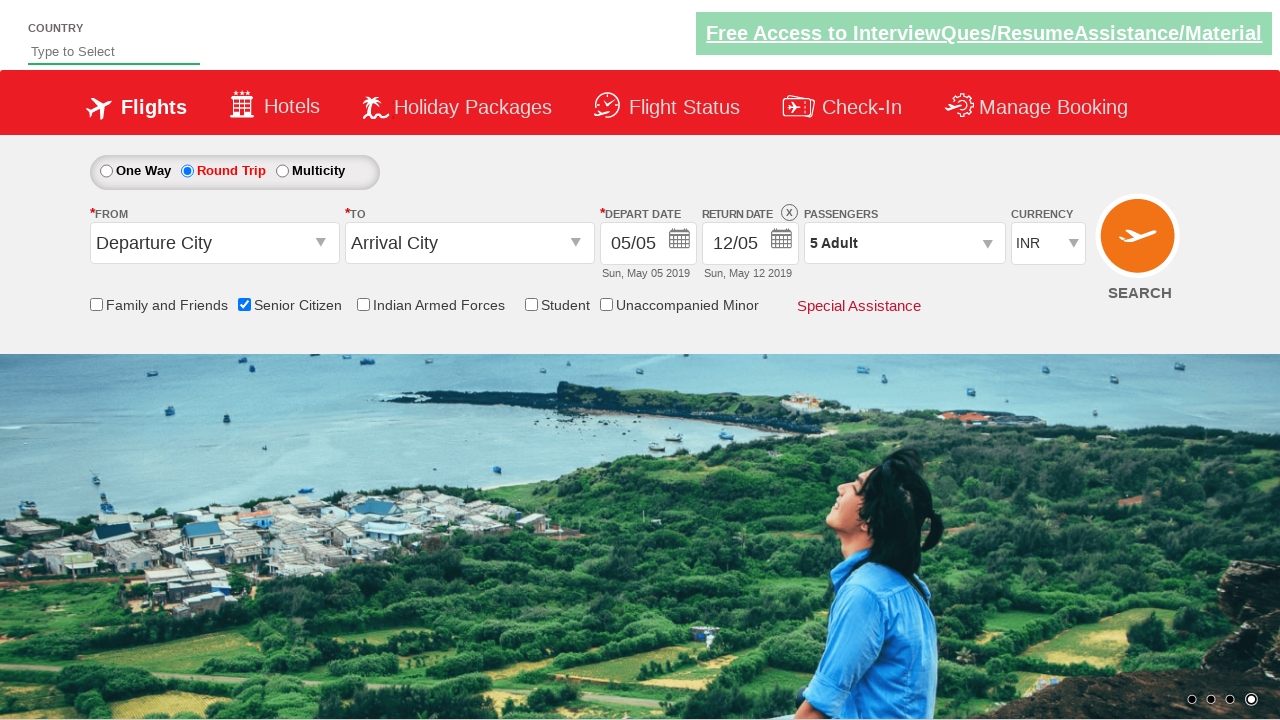

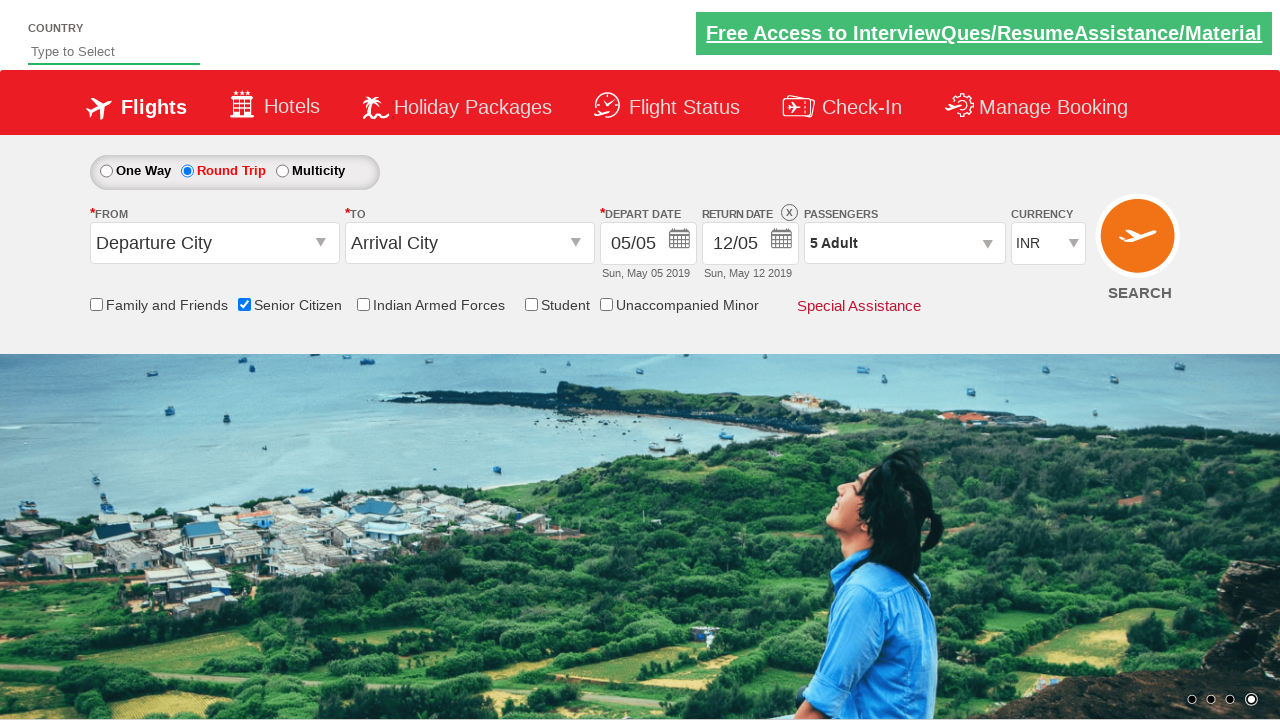